Tests dynamic controls by removing a checkbox and enabling a disabled input field, verifying the state changes

Starting URL: http://the-internet.herokuapp.com/dynamic_controls

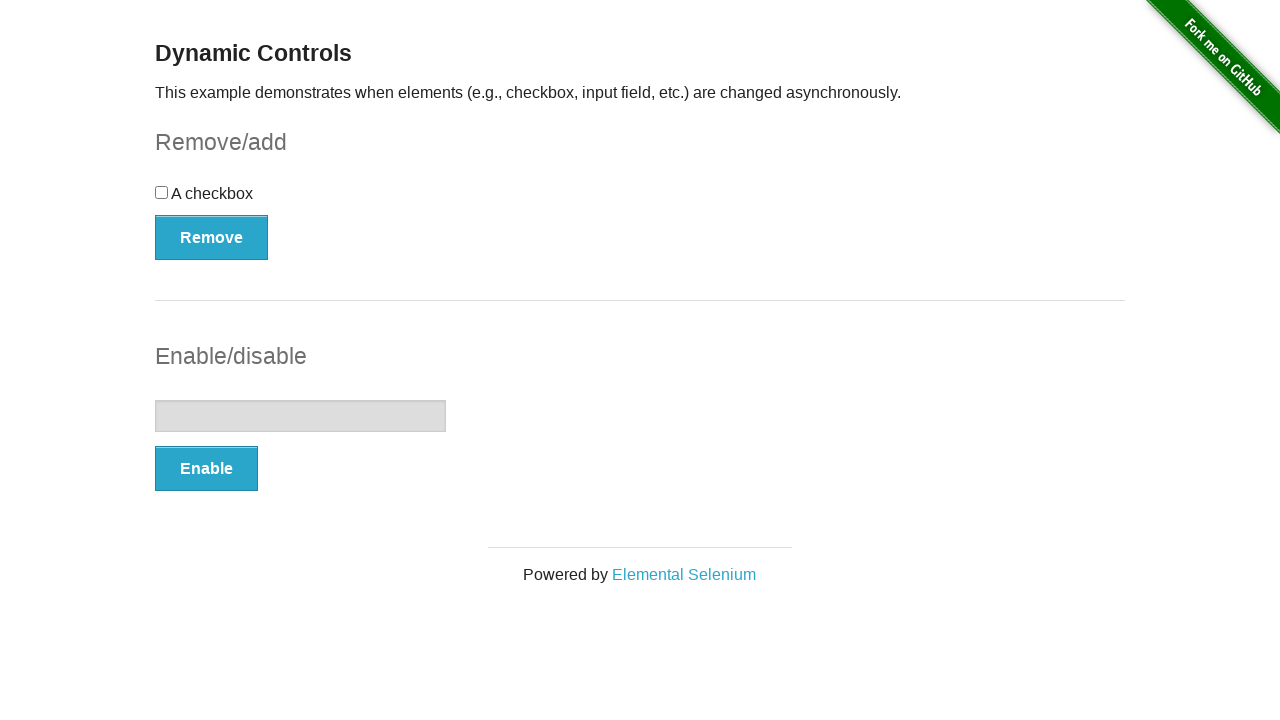

Navigated to dynamic controls page
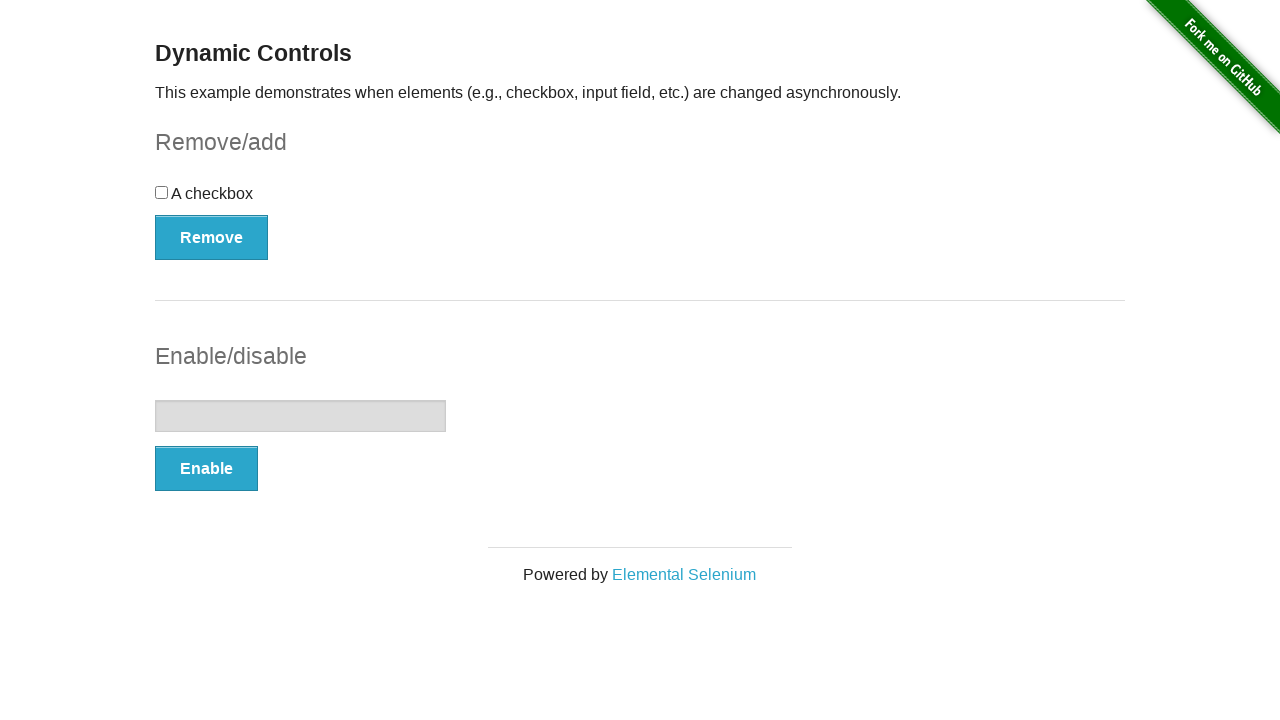

Clicked Remove button to remove the checkbox at (212, 237) on xpath=//button[text()='Remove']
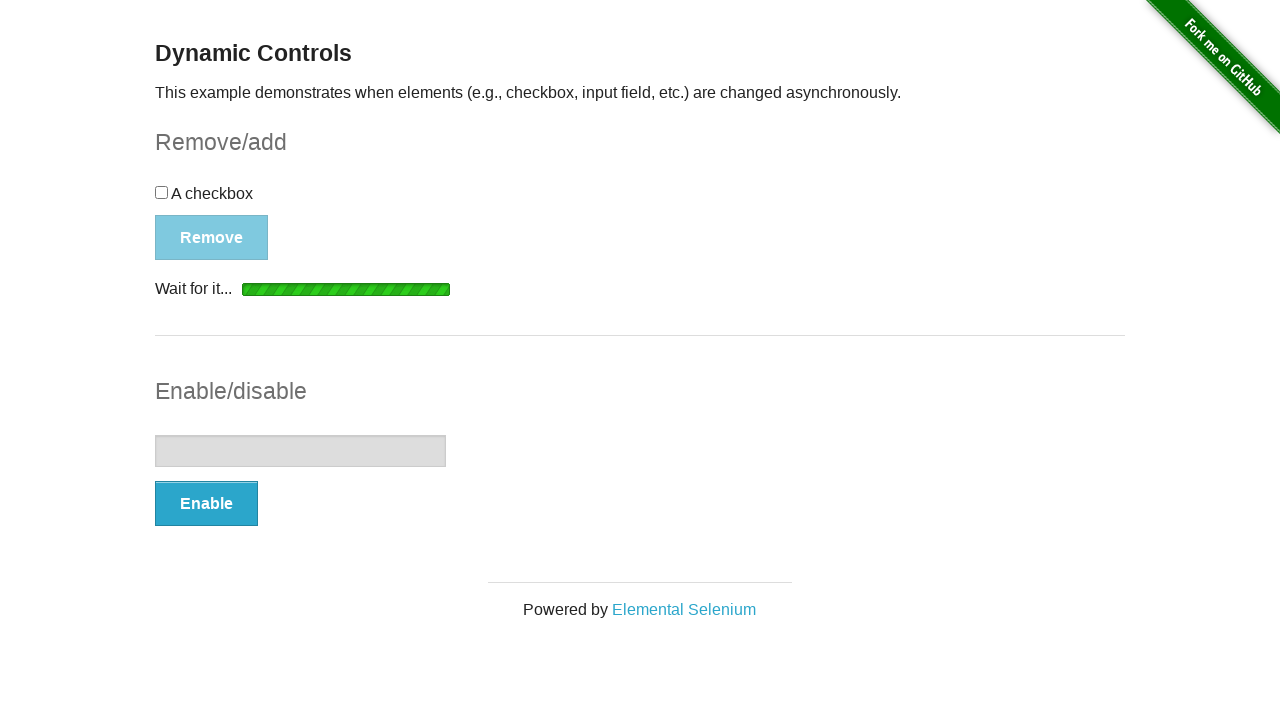

Removal confirmation message appeared
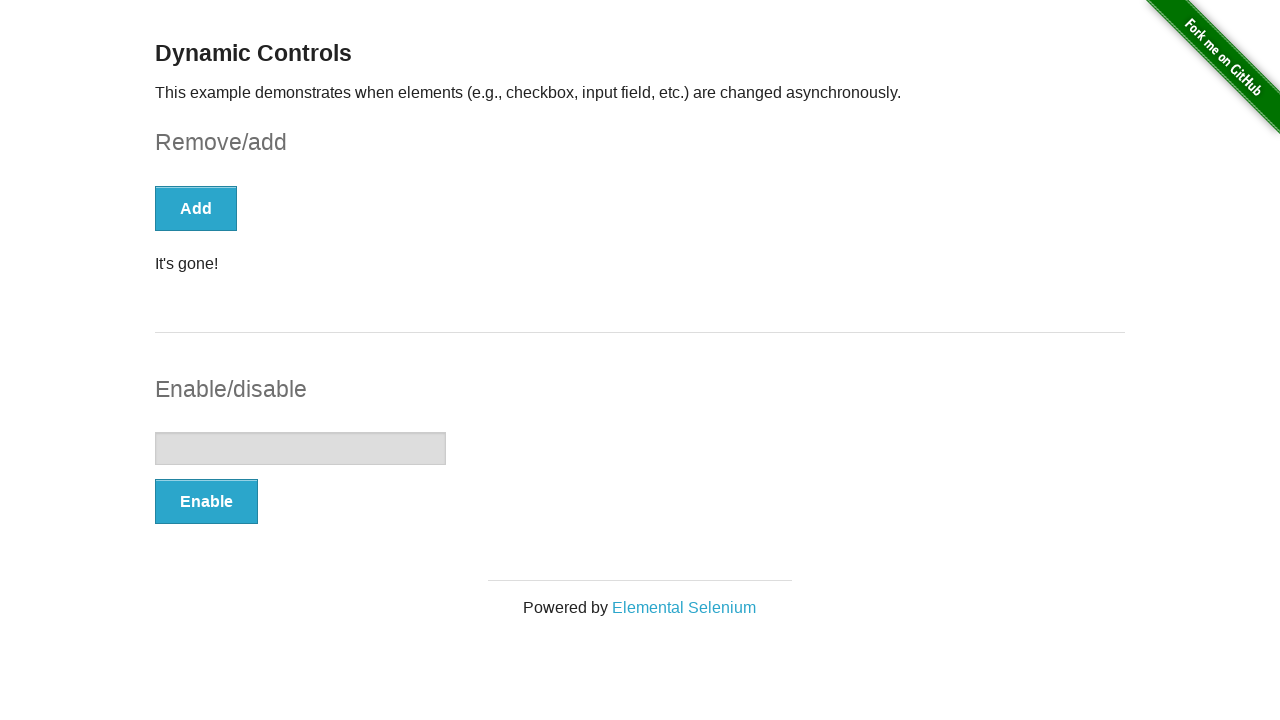

Verified checkbox removal - found 0 checkboxes
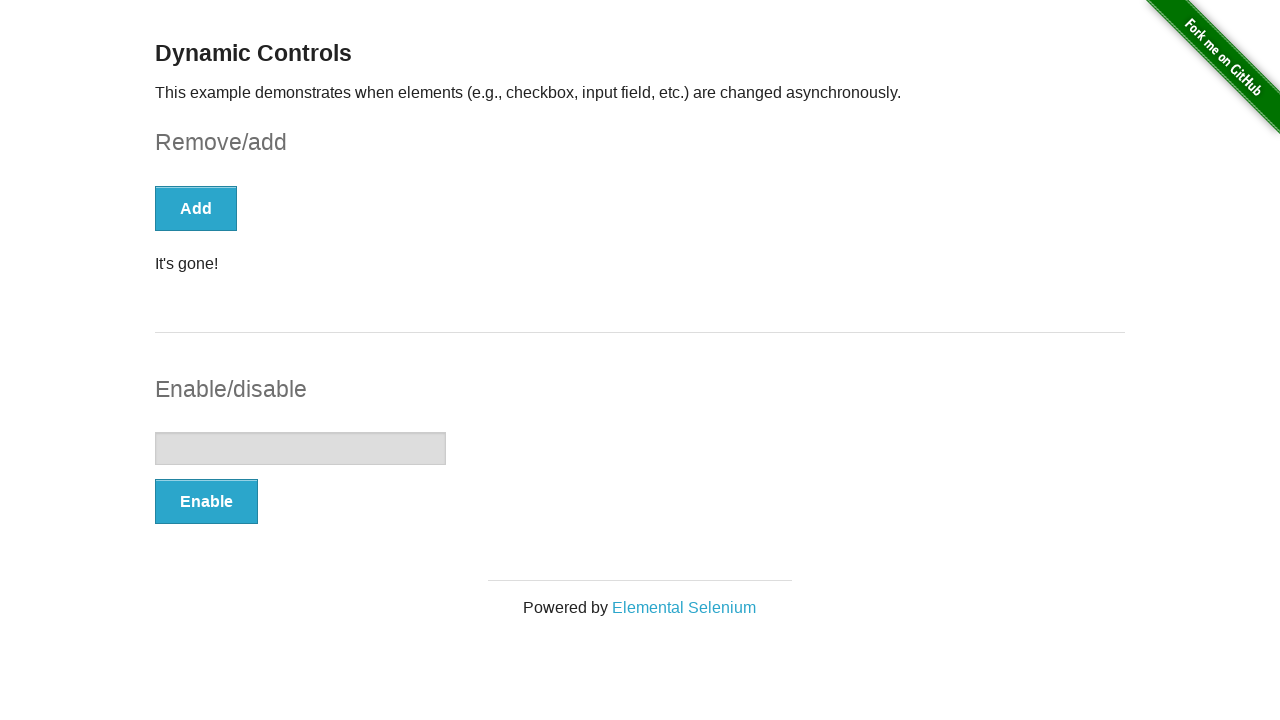

Verified input field is initially disabled
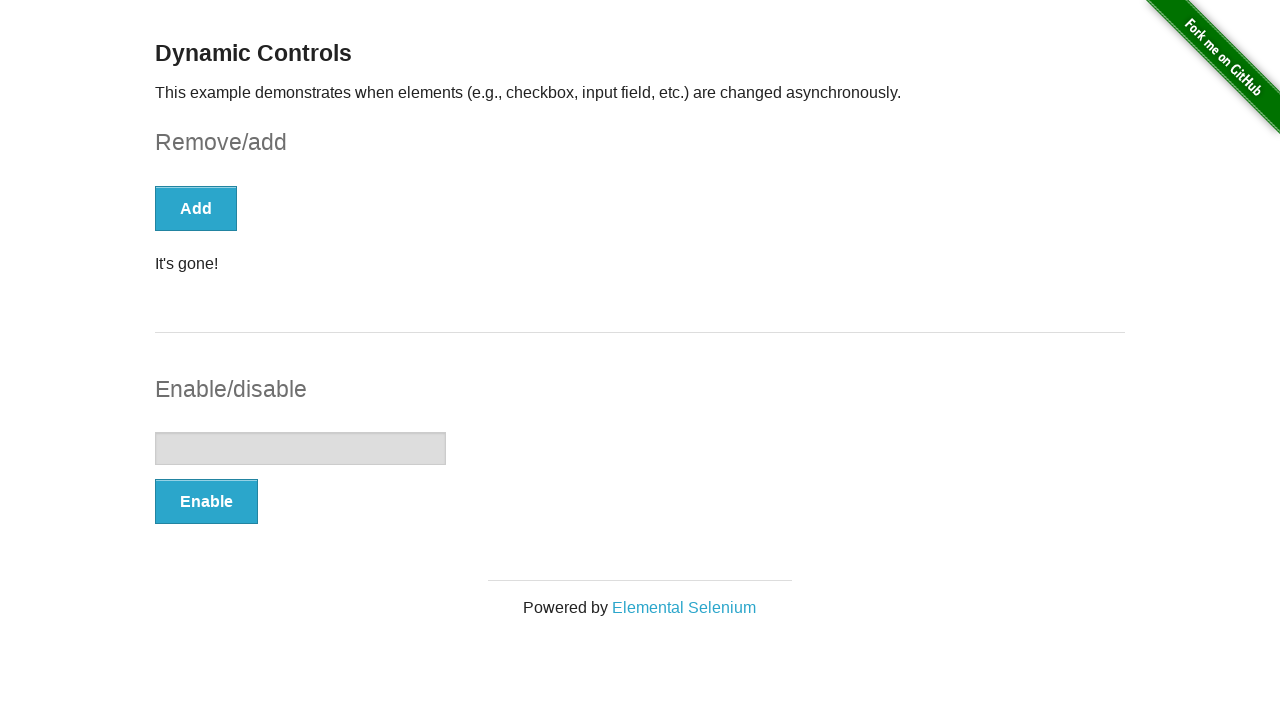

Clicked Enable button to enable the input field at (206, 501) on xpath=//button[text()='Enable']
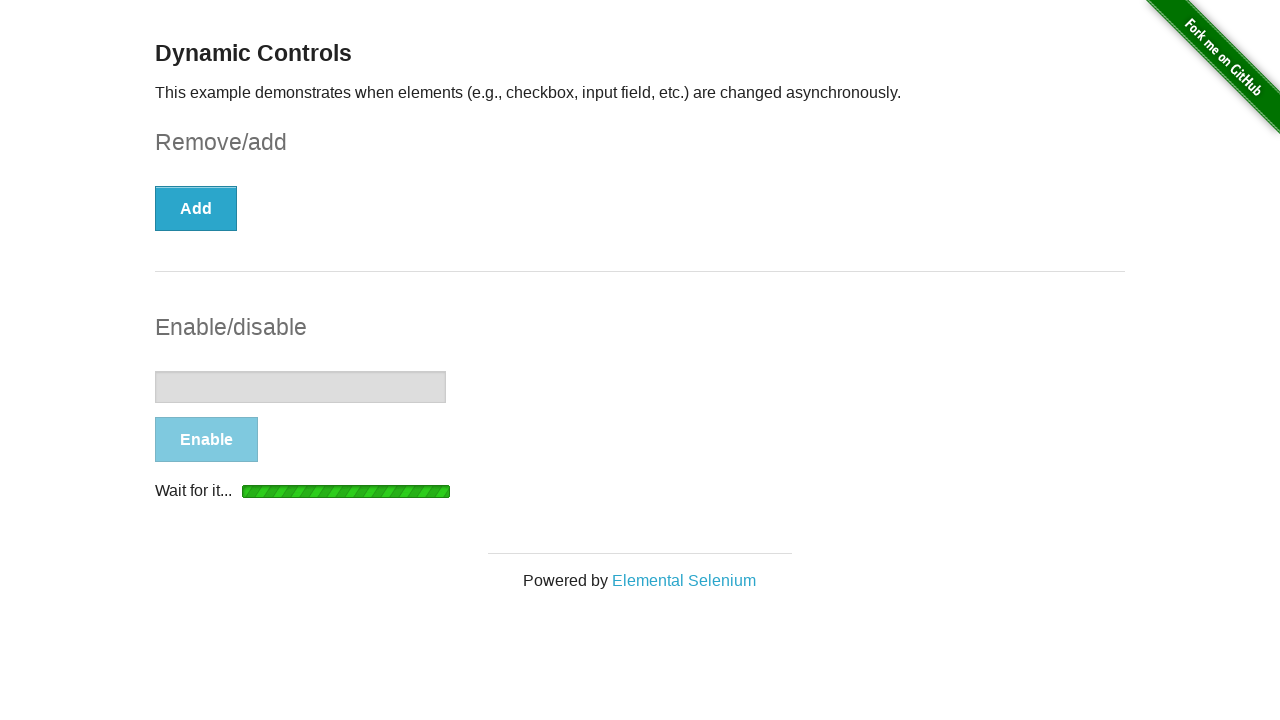

Enabled confirmation message appeared
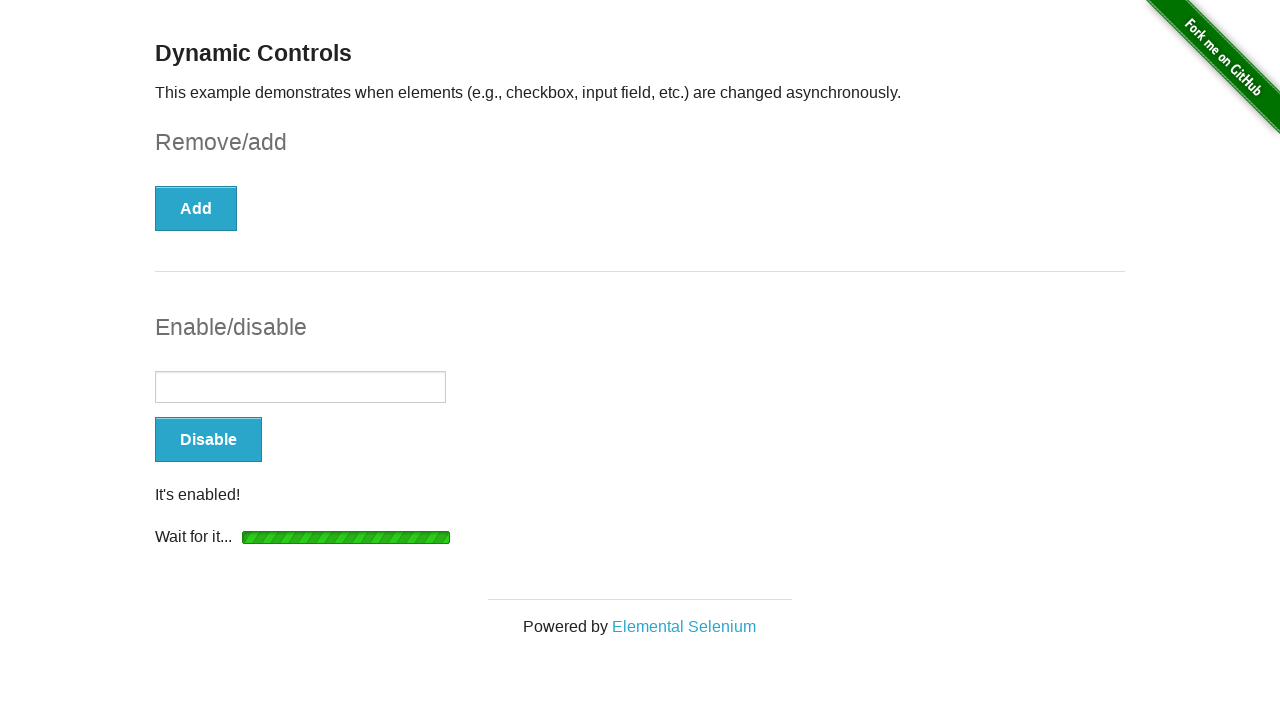

Verified input field is now enabled
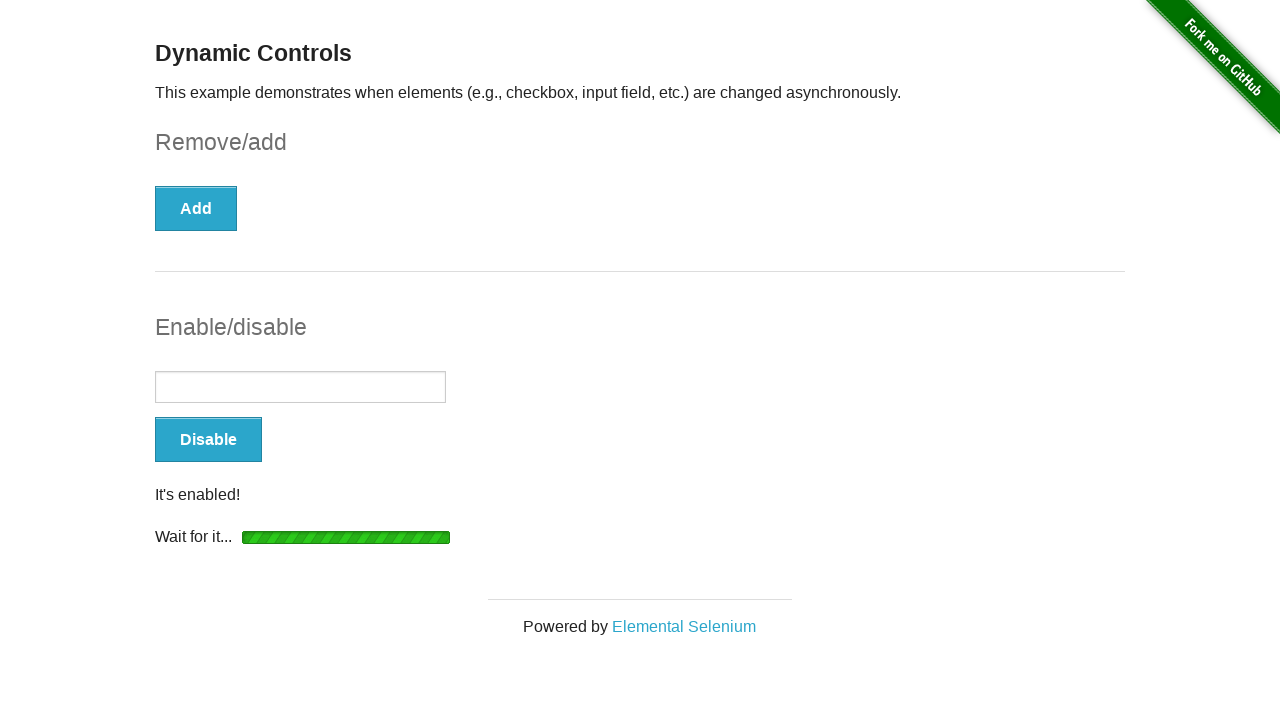

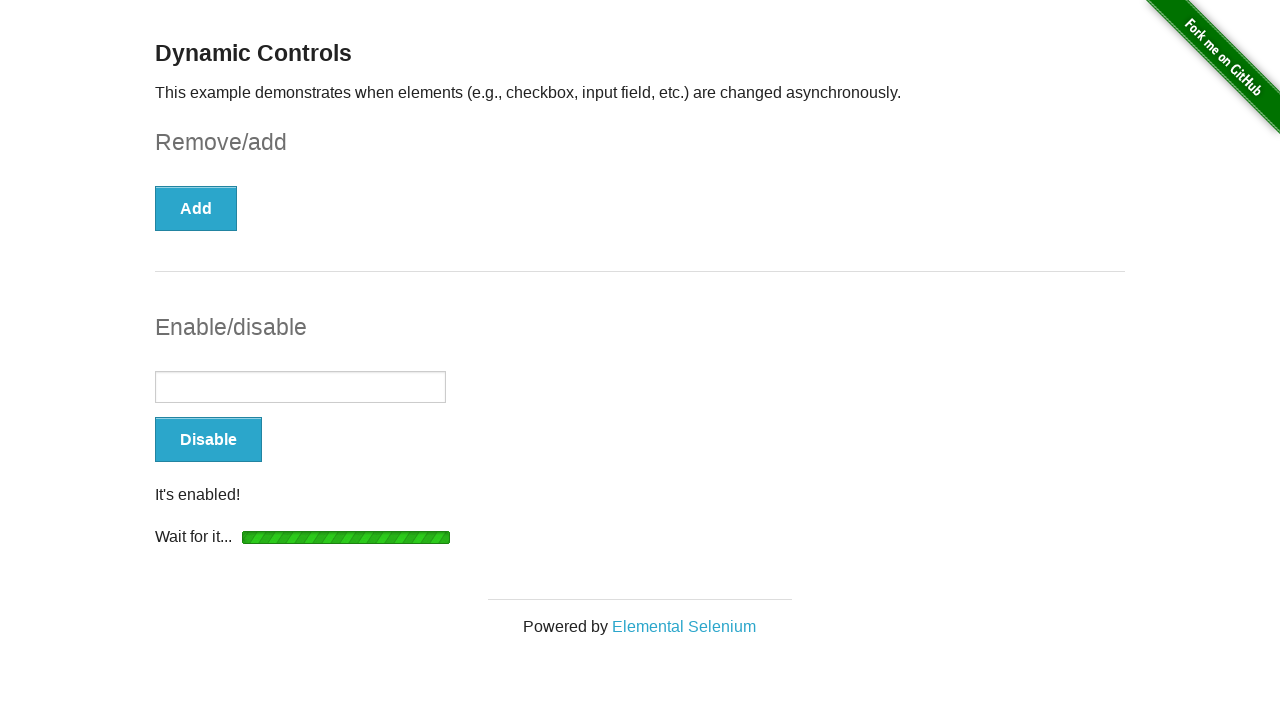